Navigates to the dashboard and waits for network activity to settle to verify the page makes API calls

Starting URL: http://niro-agent-dashboard-dev-816454053517.s3-website-us-east-1.amazonaws.com/

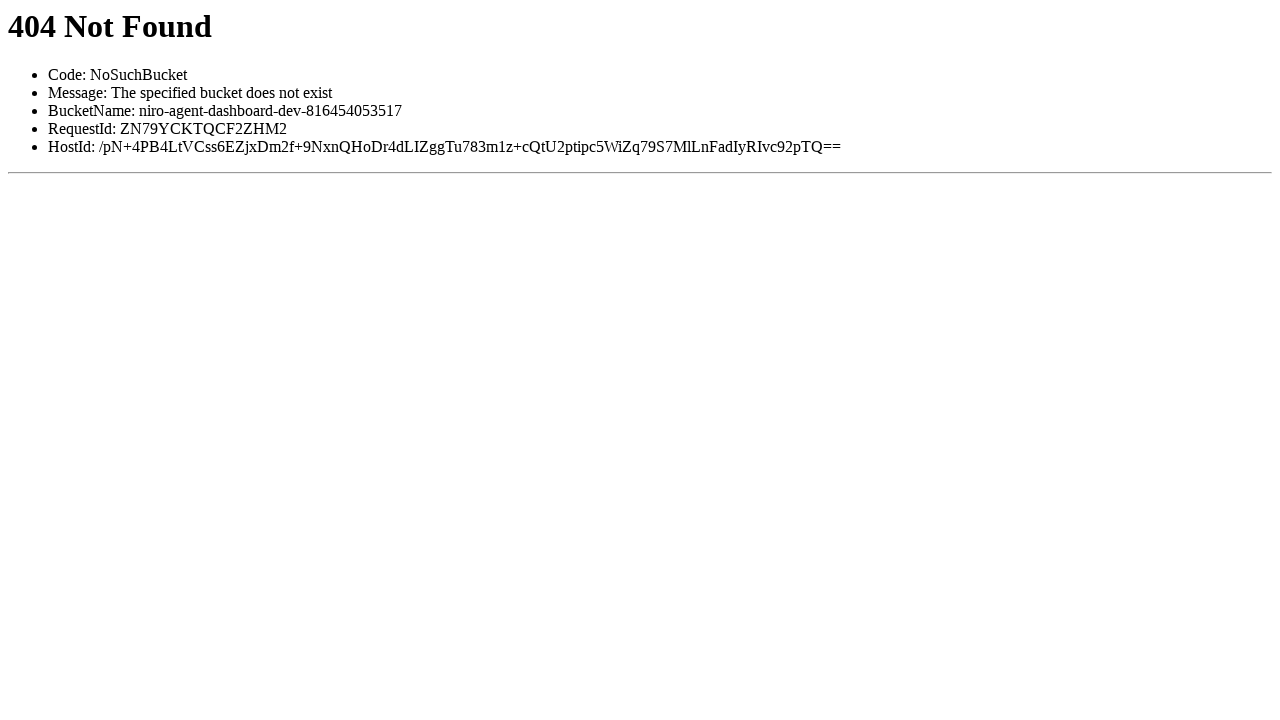

Navigated to Niro Agent Dashboard
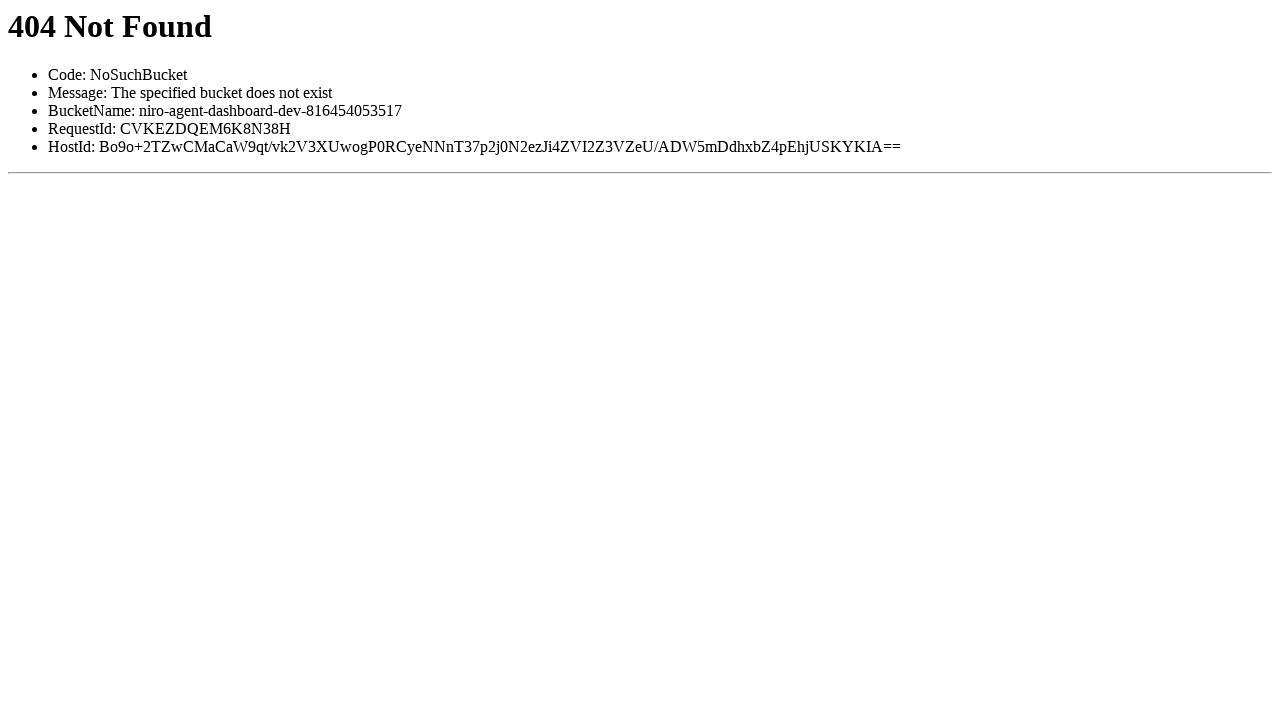

Waited 10 seconds for initial network activity
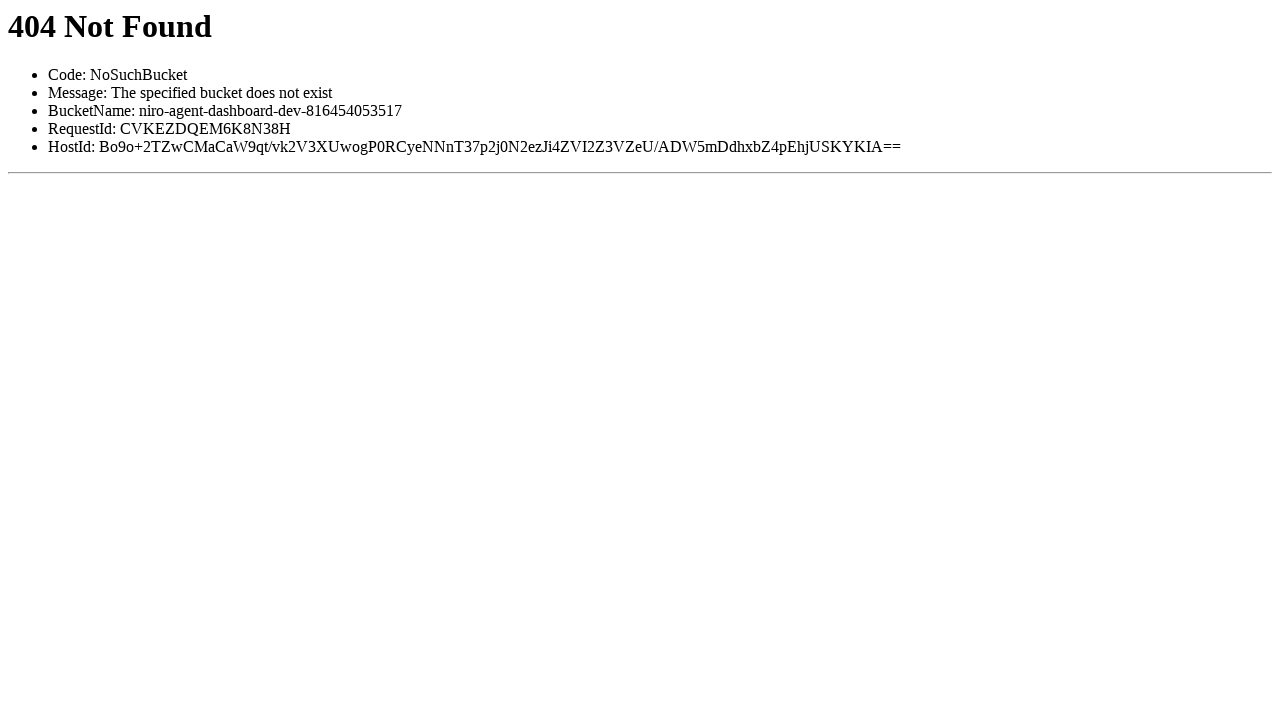

Network activity settled to idle state, verifying API calls were made
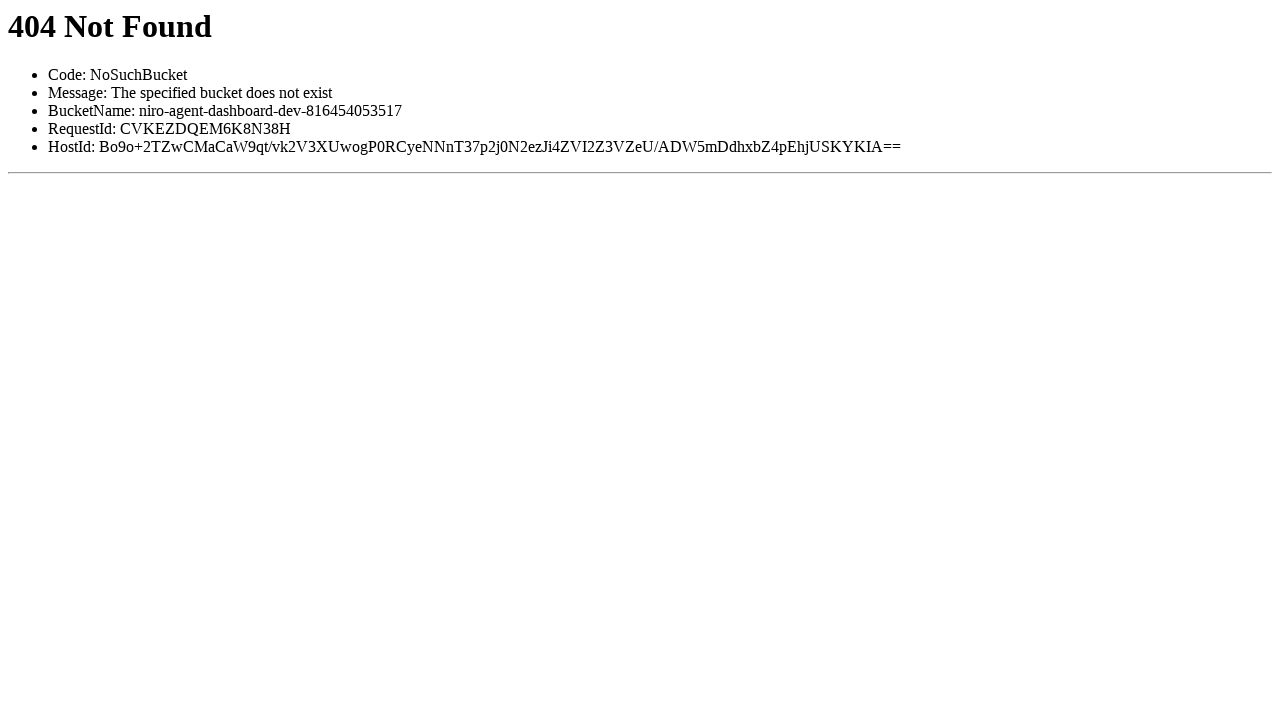

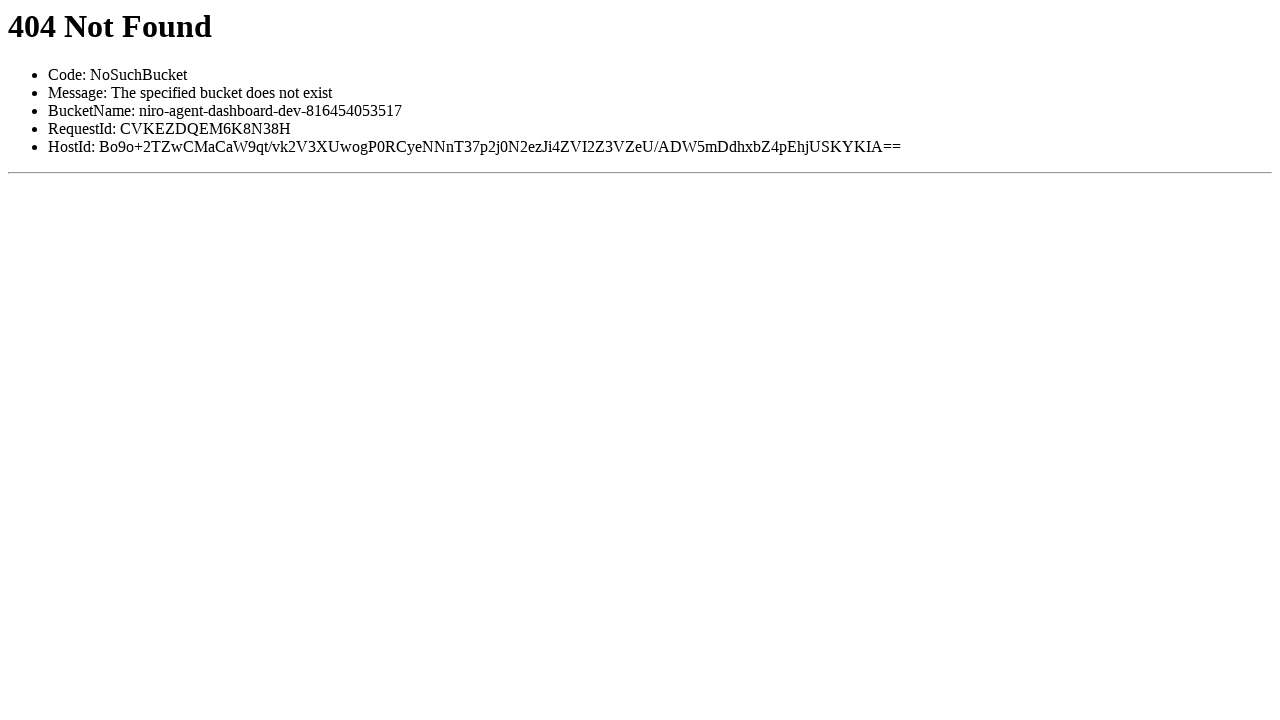